Tests element visibility by navigating to a Selenium test page and verifying that specific checkboxes and buttons are displayed on the page.

Starting URL: http://www.testdiary.com/training/selenium/selenium-test-page/

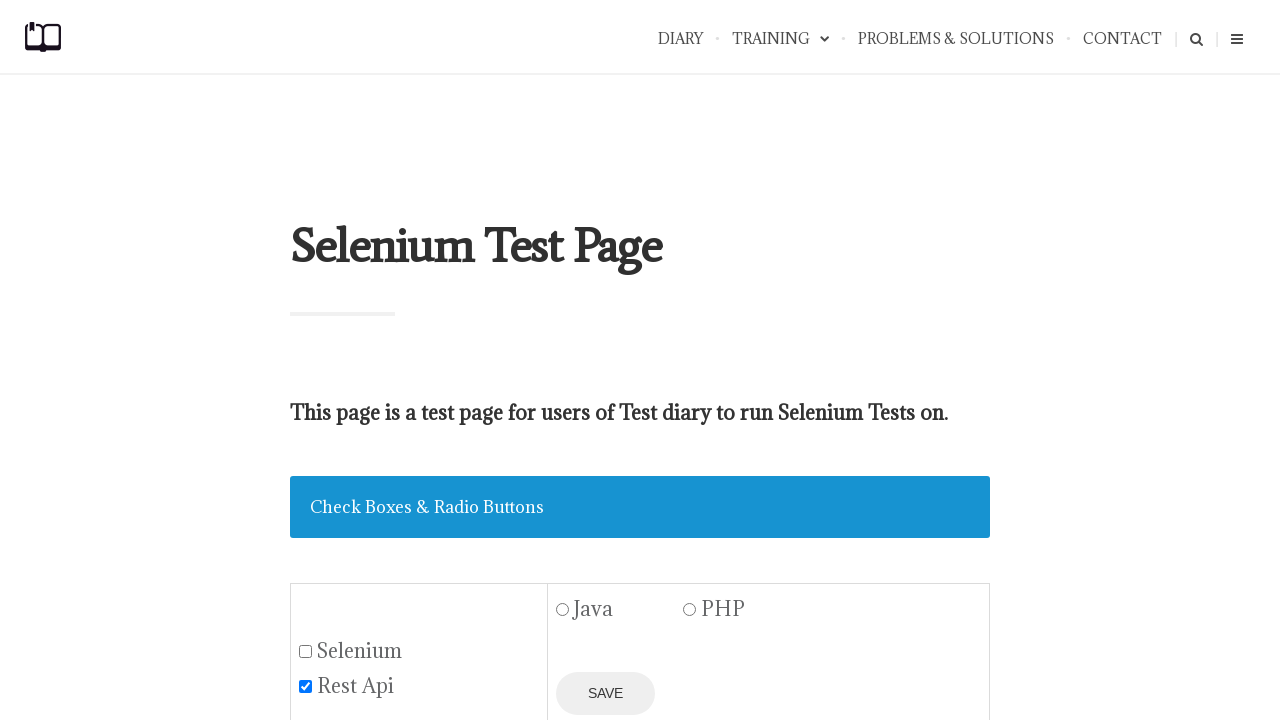

Navigated to Selenium test page
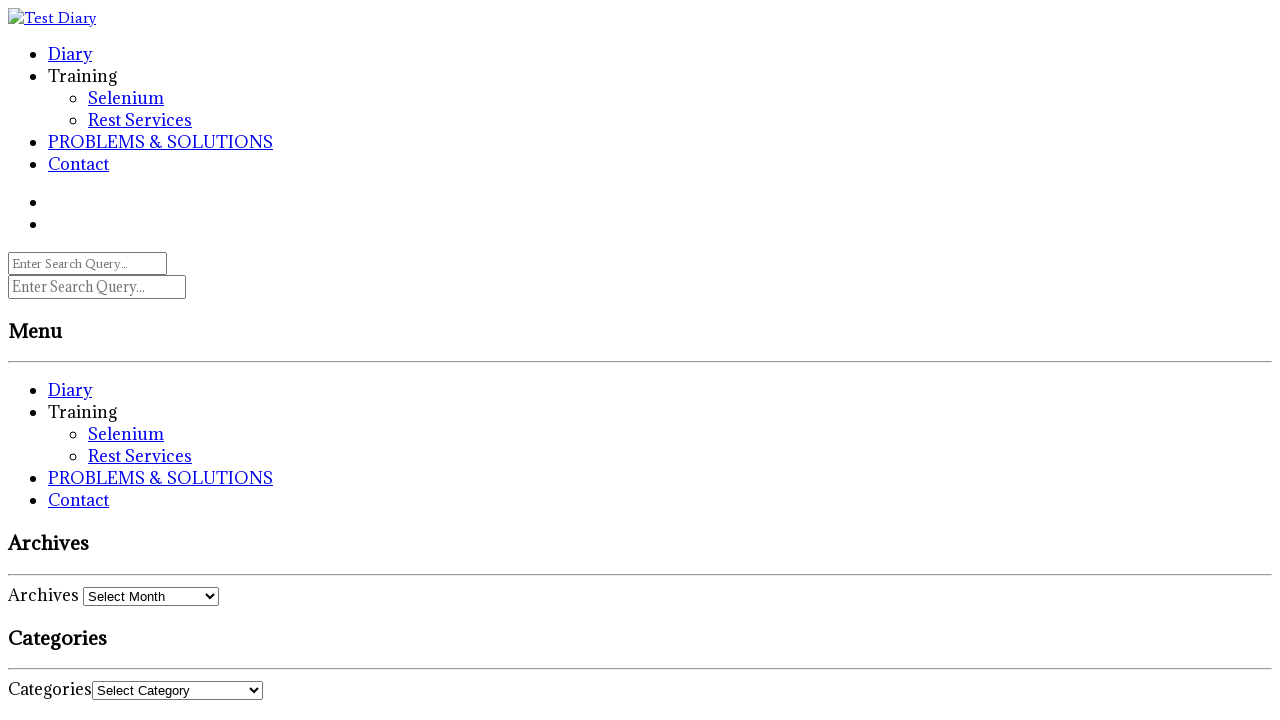

Selenium checkbox became visible
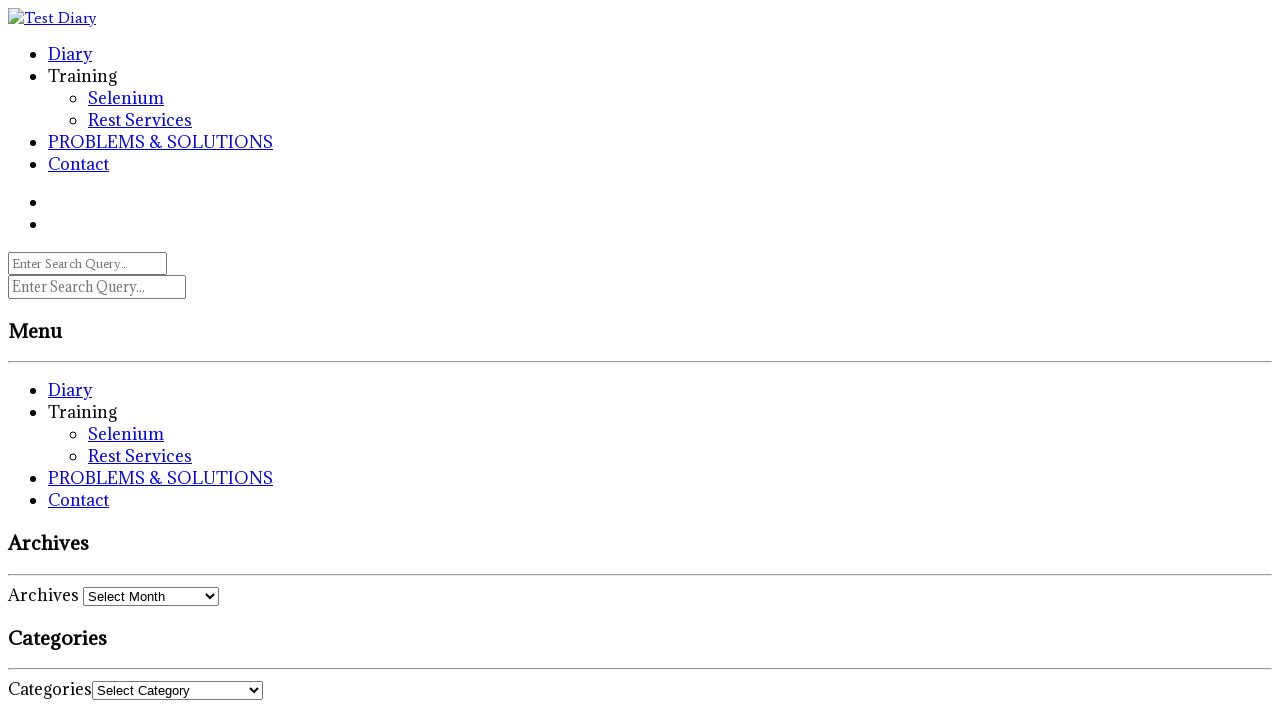

Verified Selenium checkbox is displayed
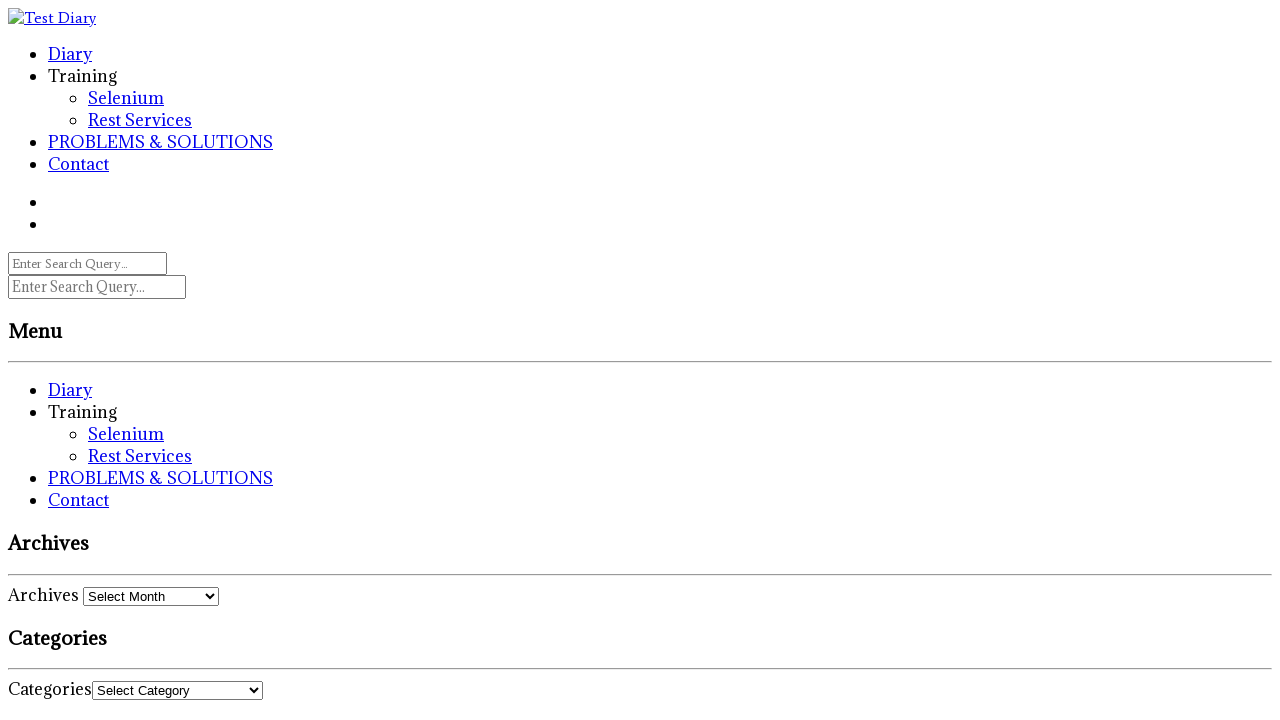

Verified REST API checkbox is displayed
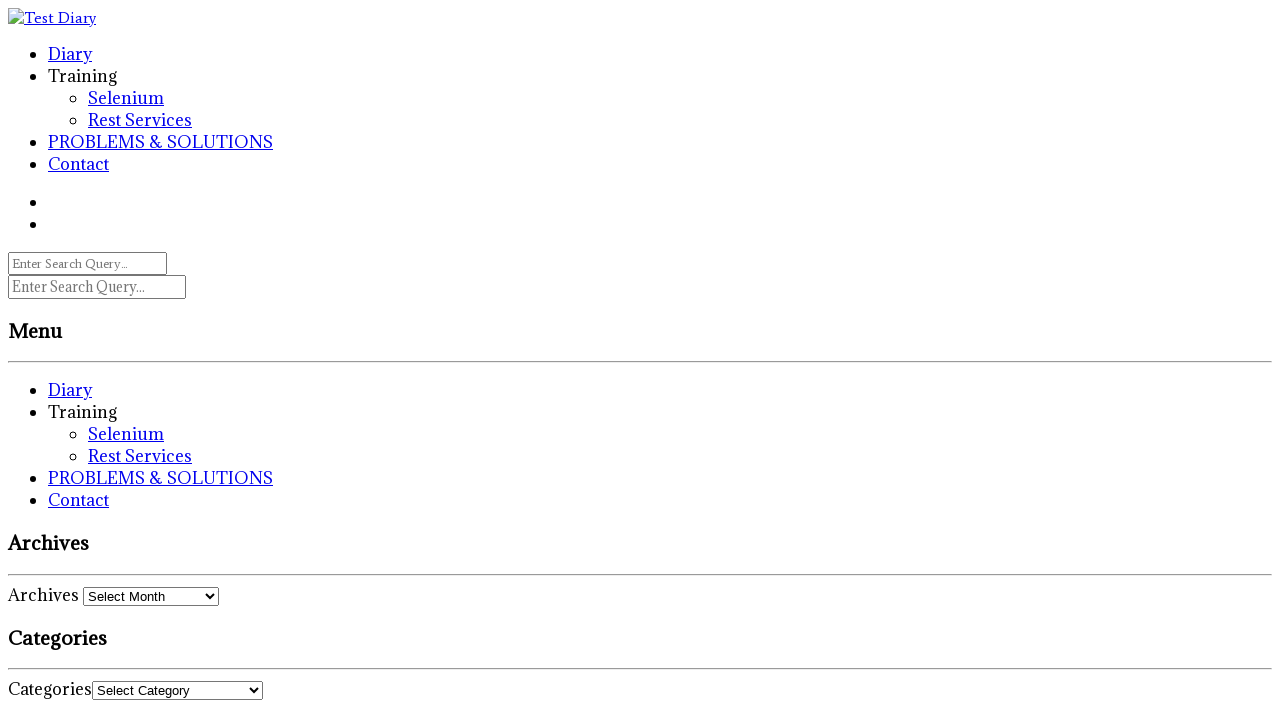

Verified Demo button is displayed
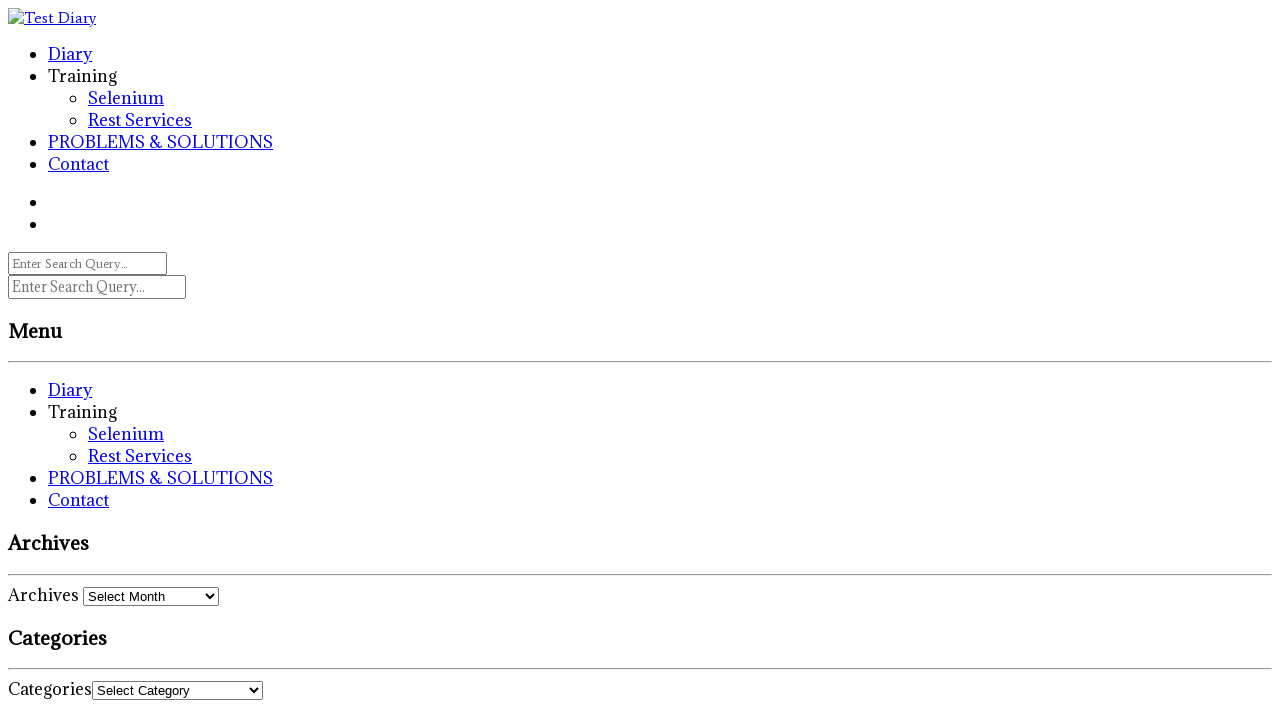

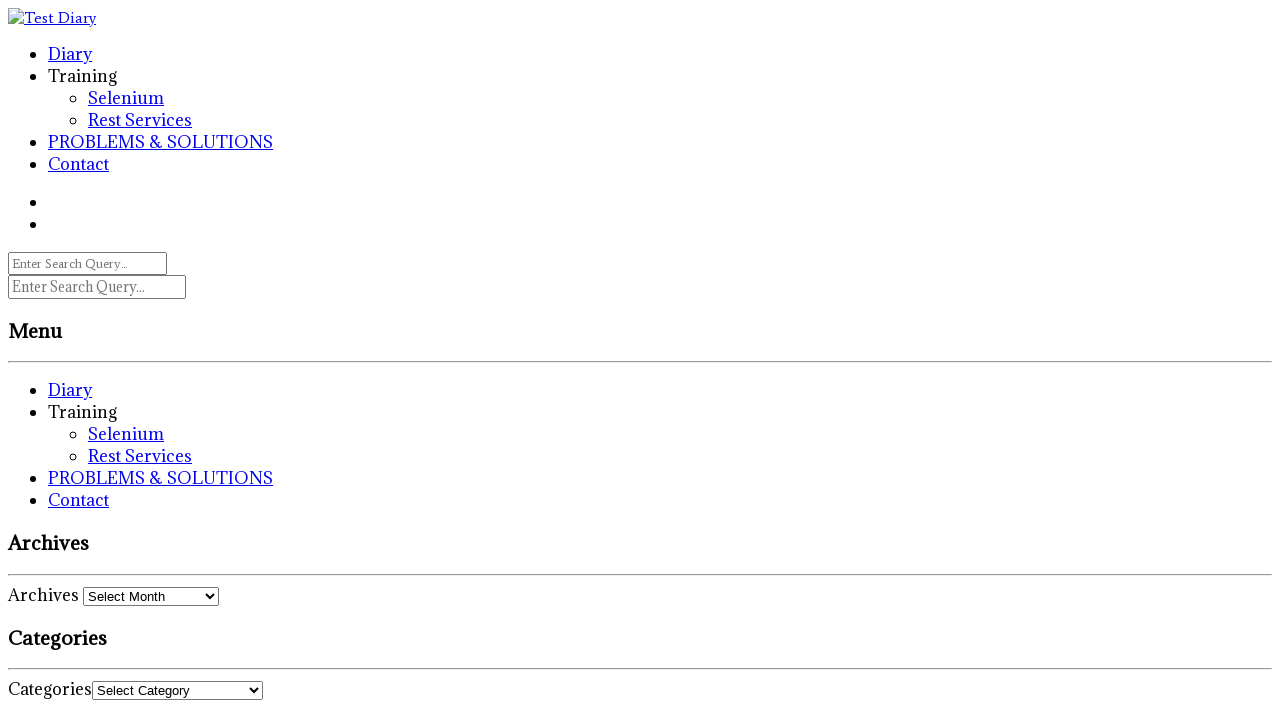